Reads a value from the page, calculates a mathematical result, fills the answer, checks a checkbox and radio button, then submits.

Starting URL: http://suninjuly.github.io/math.html

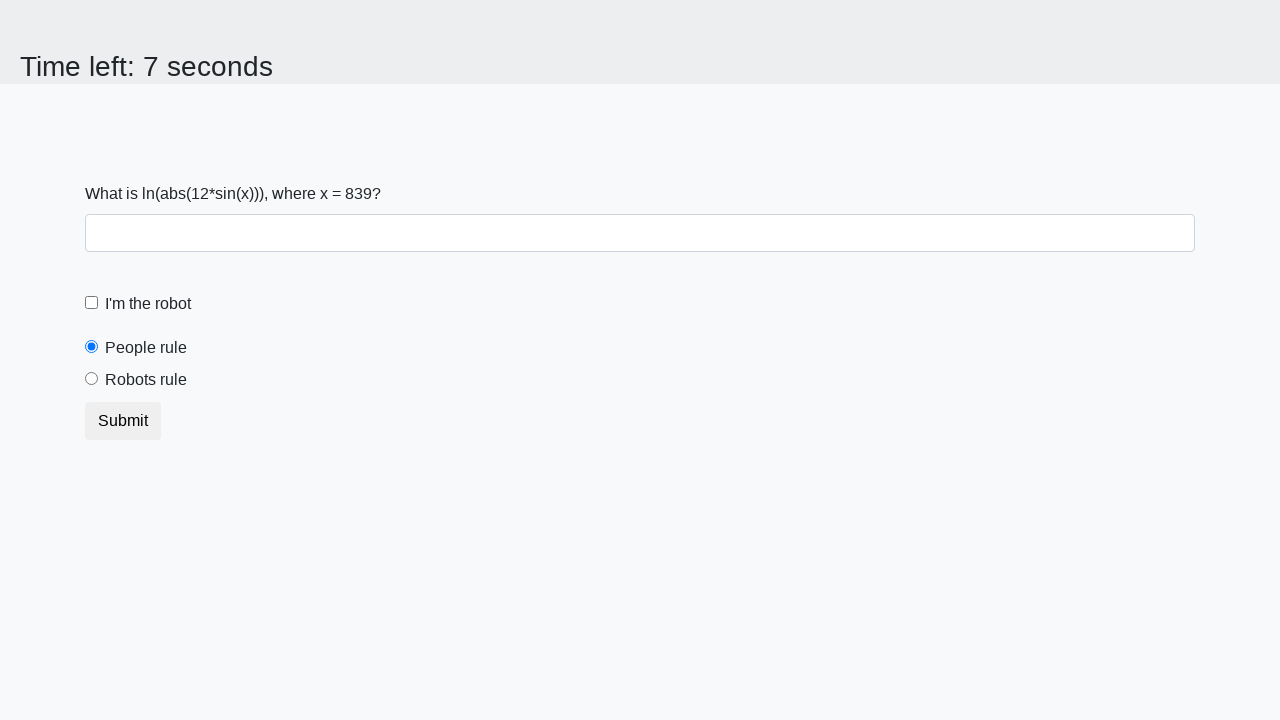

Retrieved input value from #input_value element
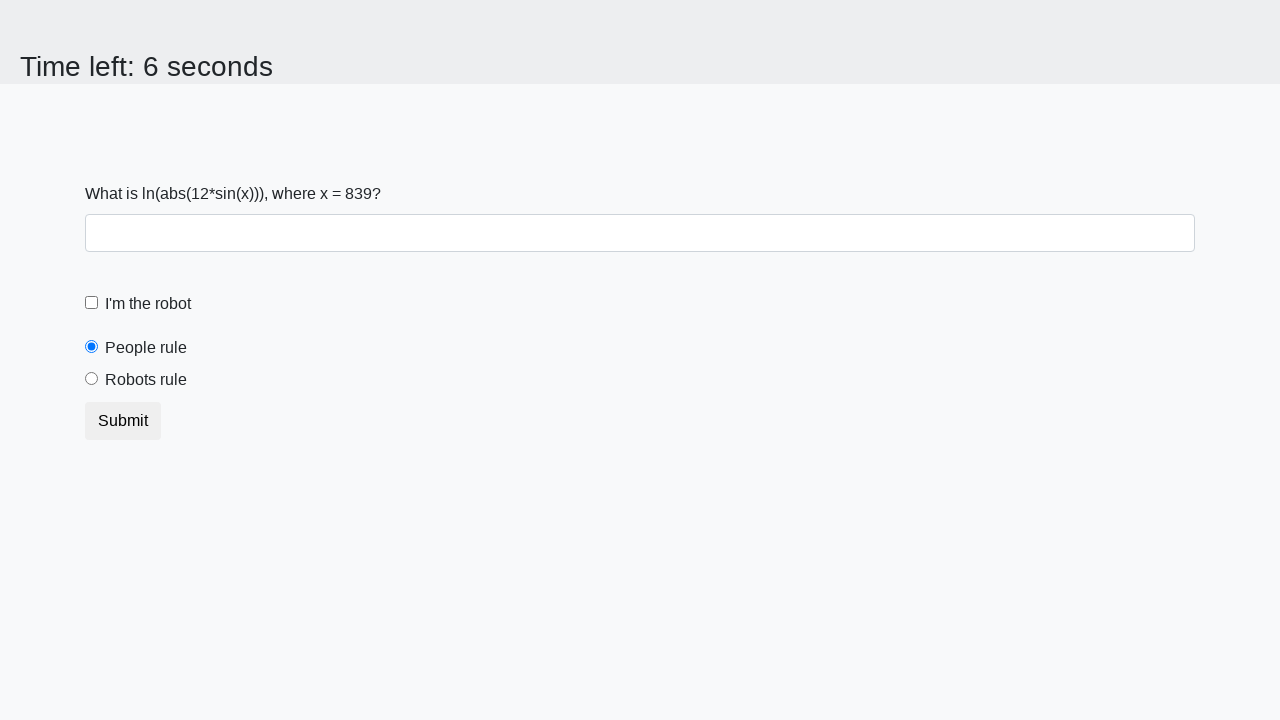

Calculated mathematical result using log and sin functions
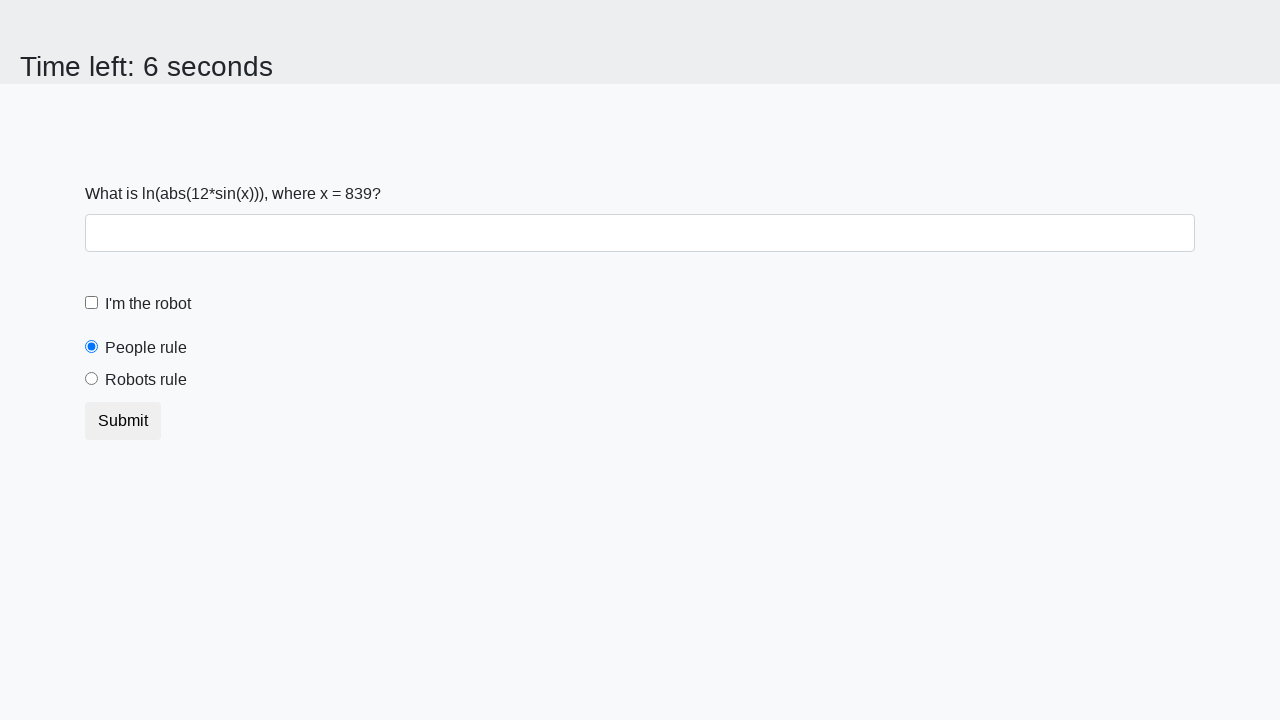

Filled answer field with calculated result on #answer
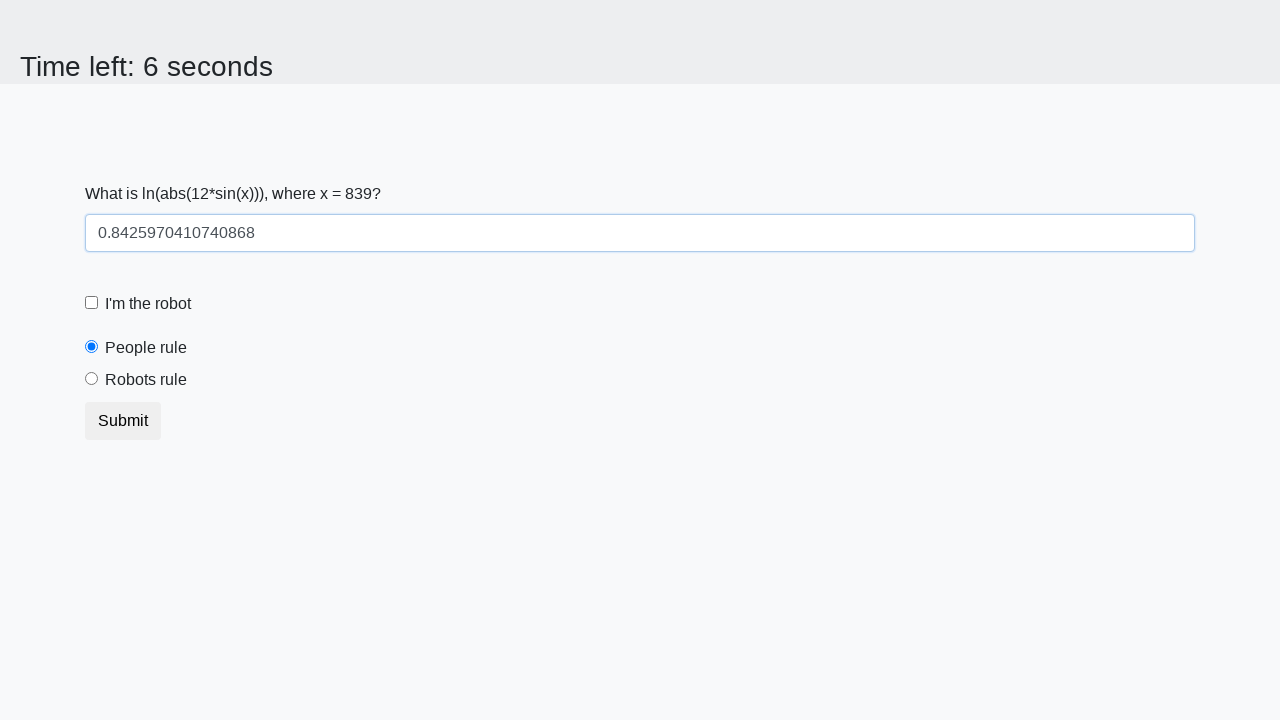

Clicked robot checkbox at (92, 303) on #robotCheckbox
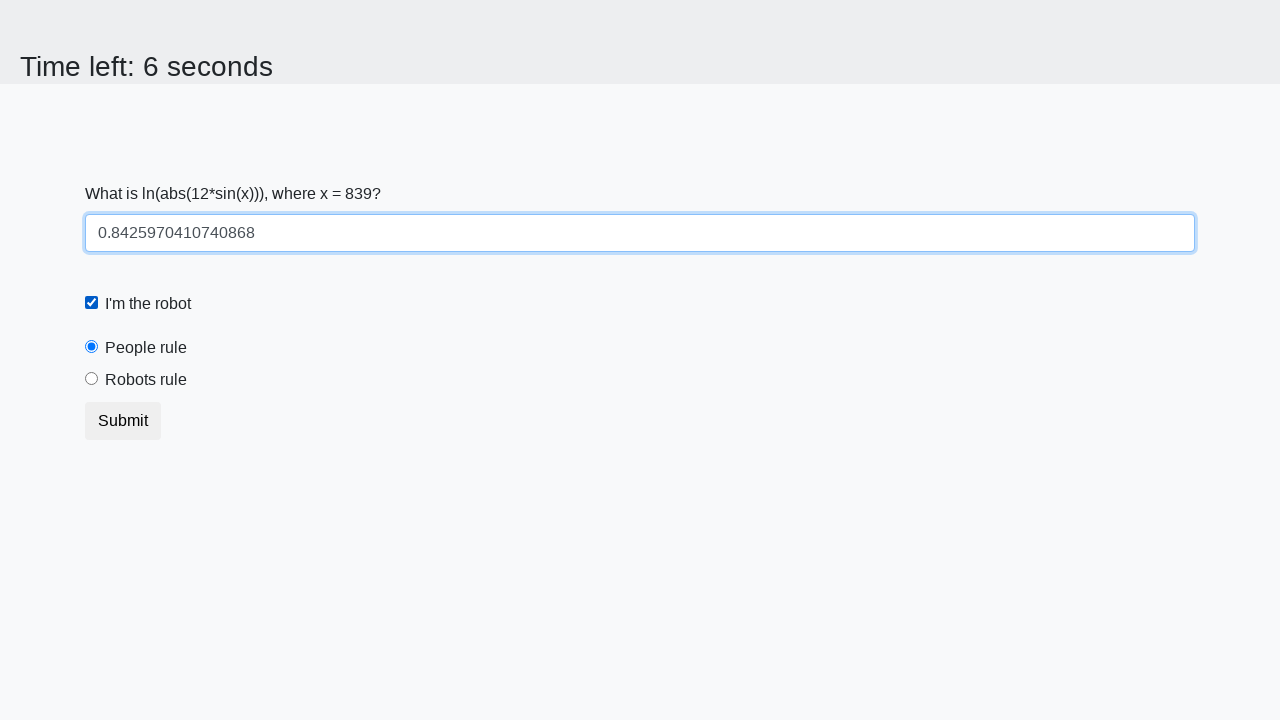

Clicked robots rule radio button at (92, 379) on #robotsRule
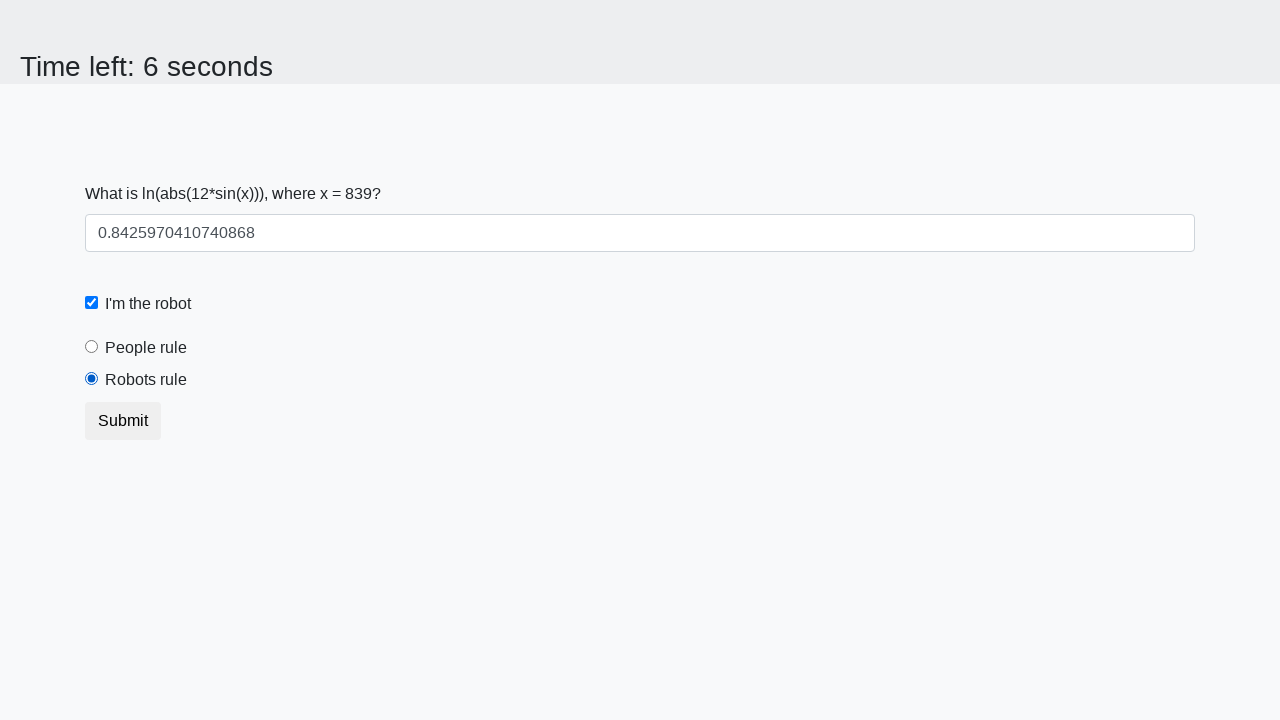

Clicked submit button to submit the form at (123, 421) on .btn.btn-default
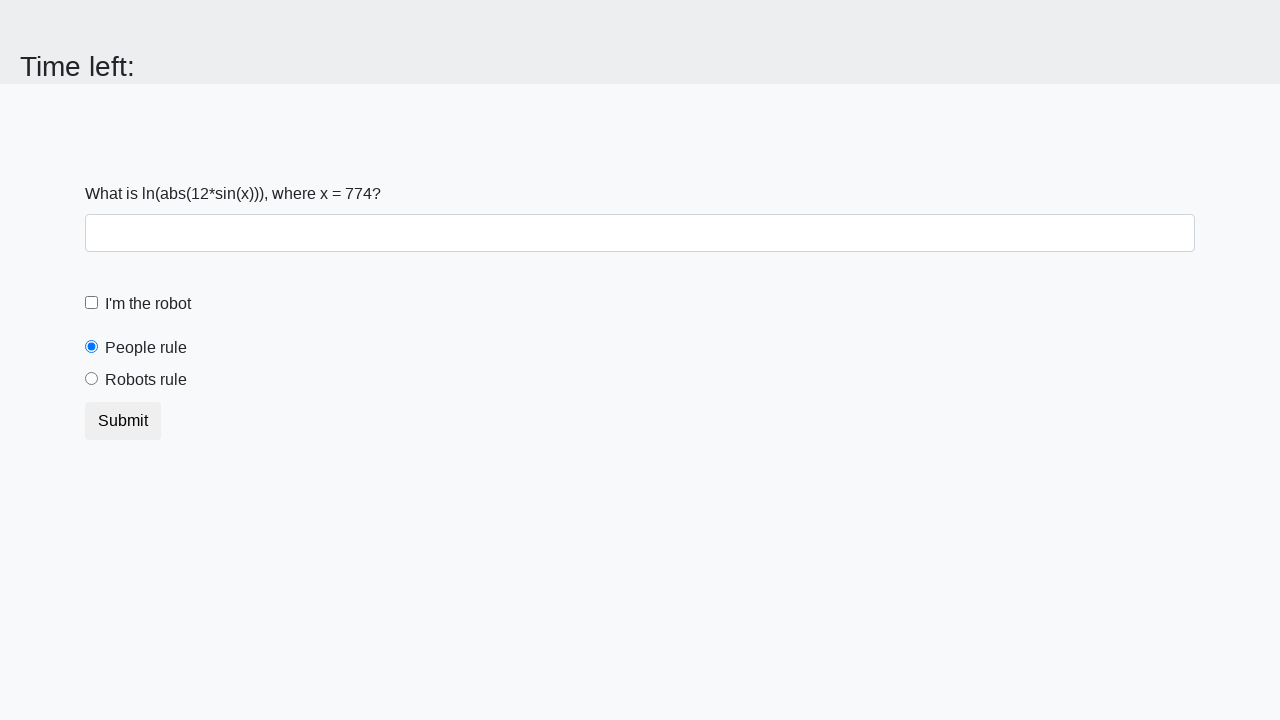

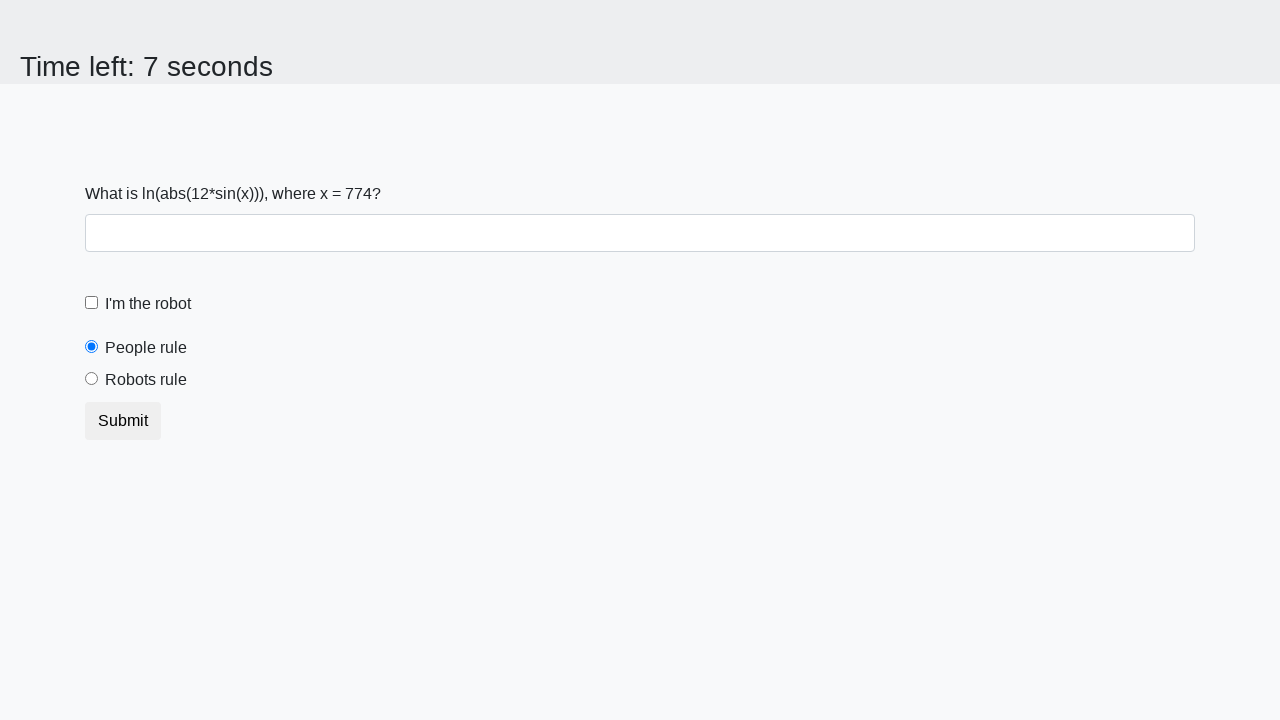